Tests dropdown selection using Playwright's select_option method to choose "Option 1" by visible text and verify the selection.

Starting URL: http://the-internet.herokuapp.com/dropdown

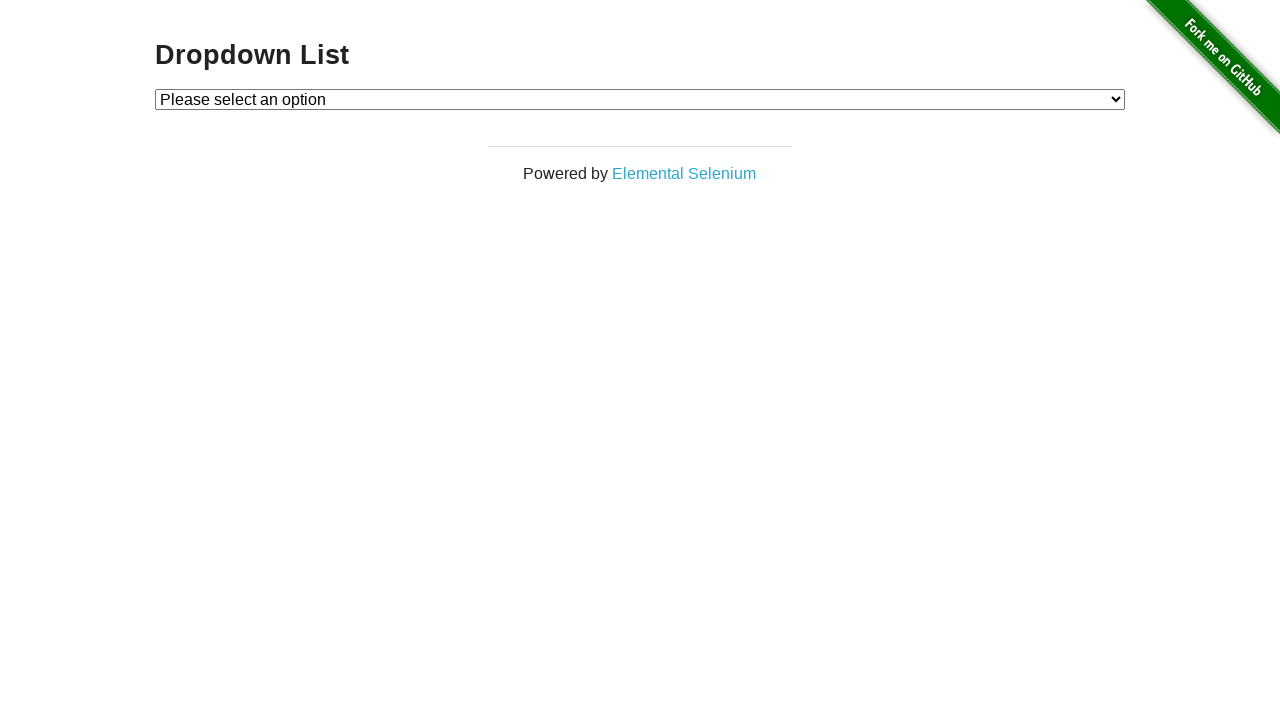

Waited for dropdown element to be visible
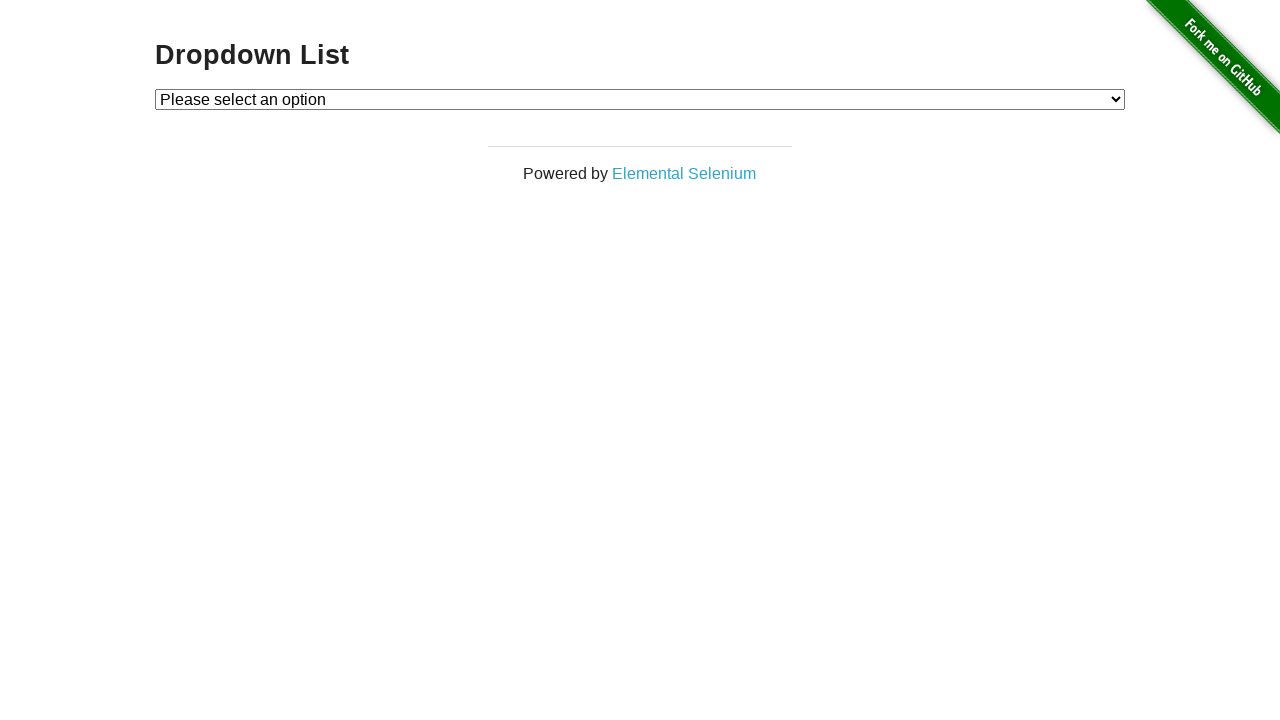

Selected 'Option 1' from dropdown using select_option method on #dropdown
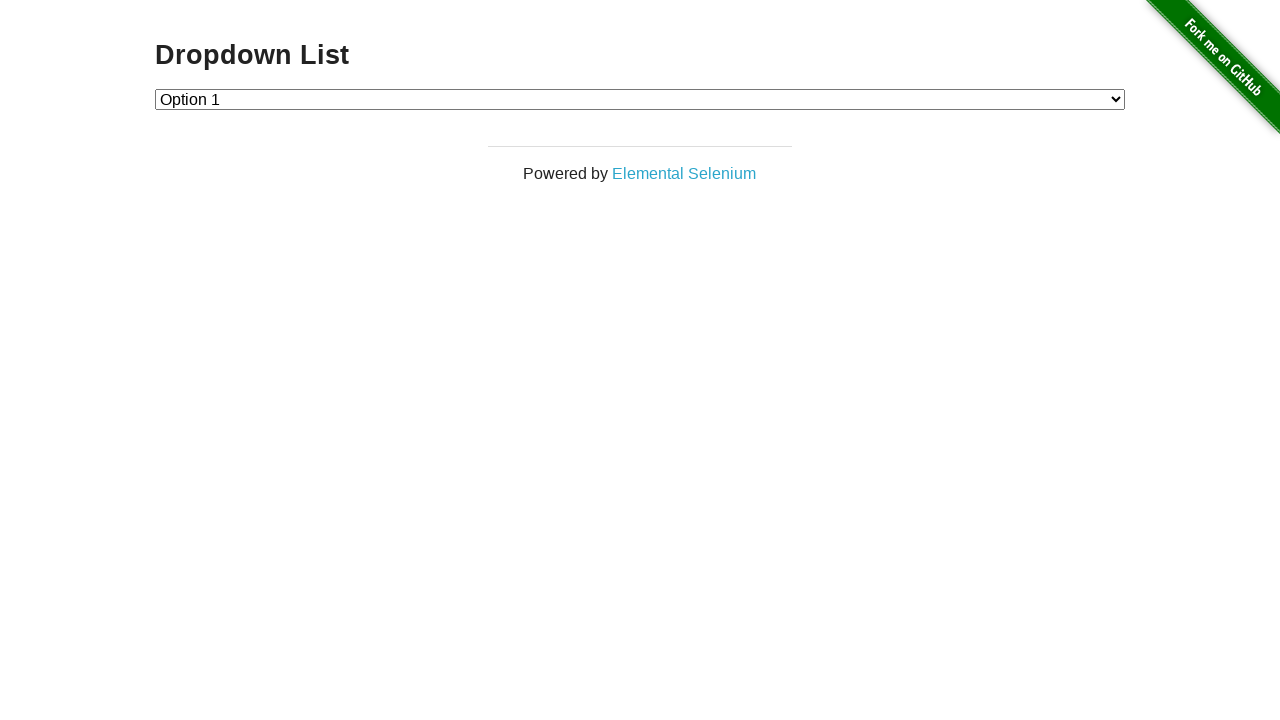

Retrieved selected option text from dropdown
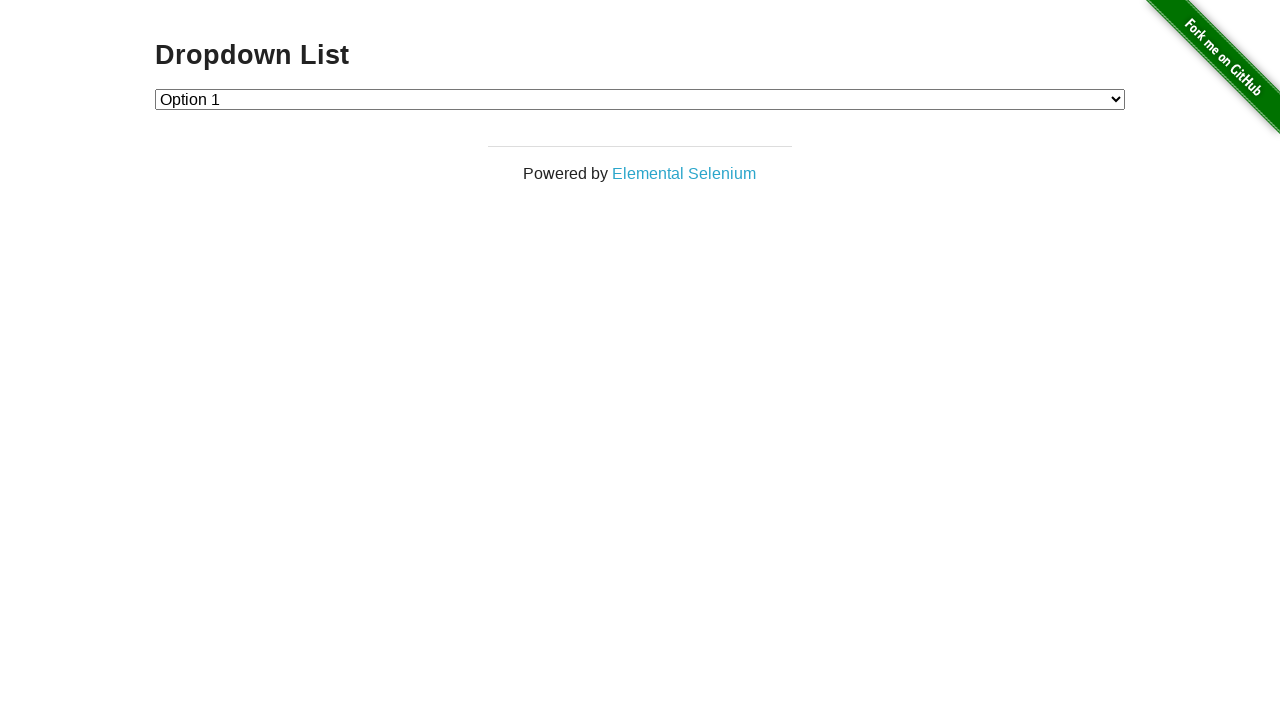

Verified that 'Option 1' is correctly selected in dropdown
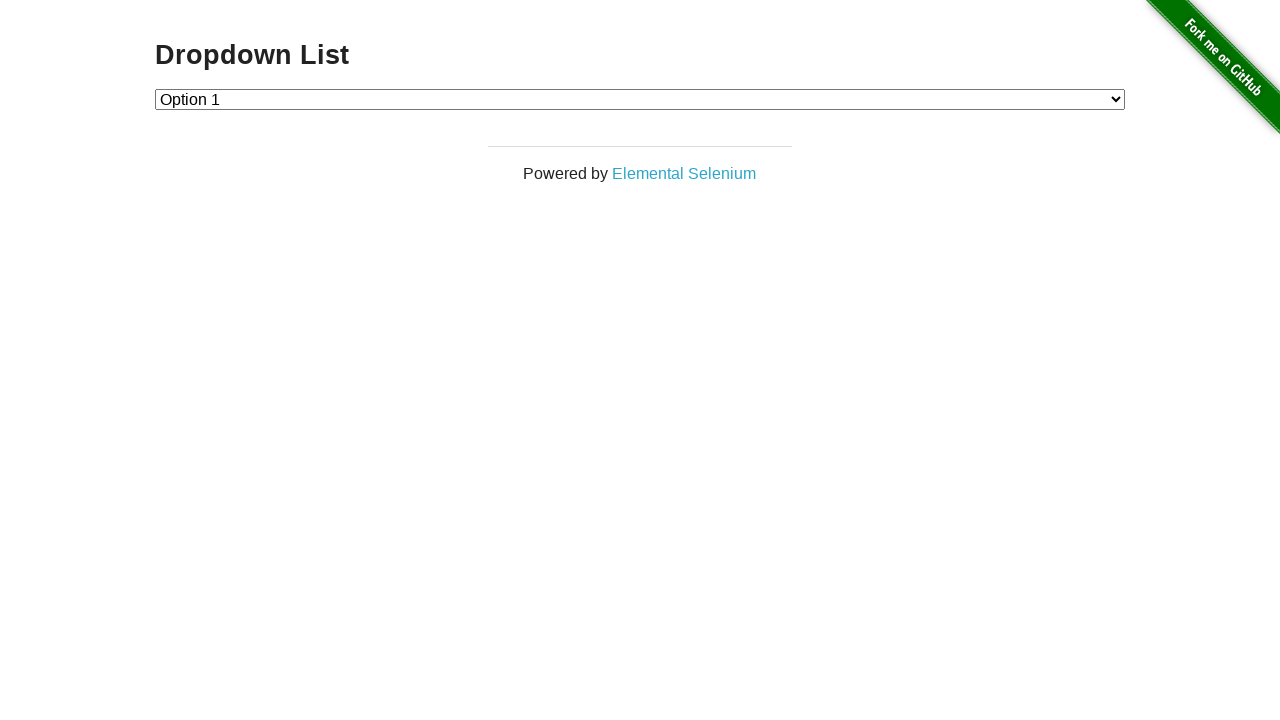

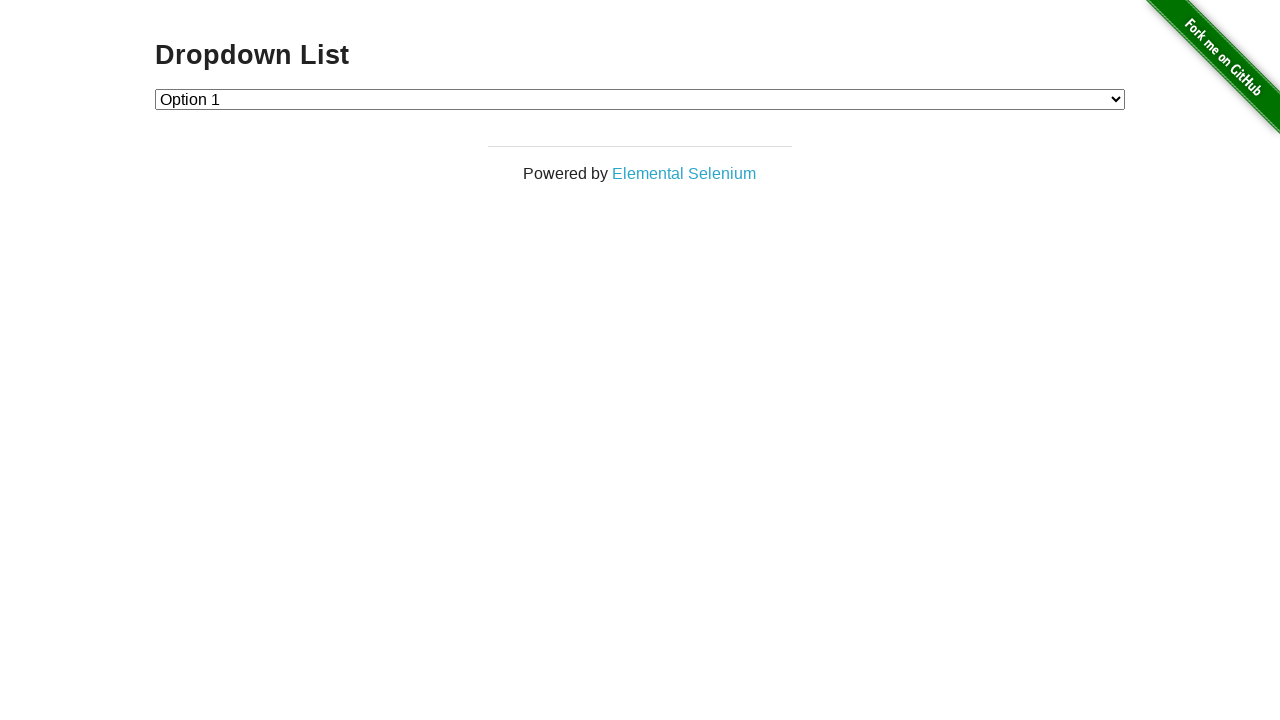